Tests various checkbox components on a demo page including basic checkboxes, multi-select options, tri-state checkboxes, toggle switches, and dropdown selections

Starting URL: http://www.leafground.com/checkbox.xhtml

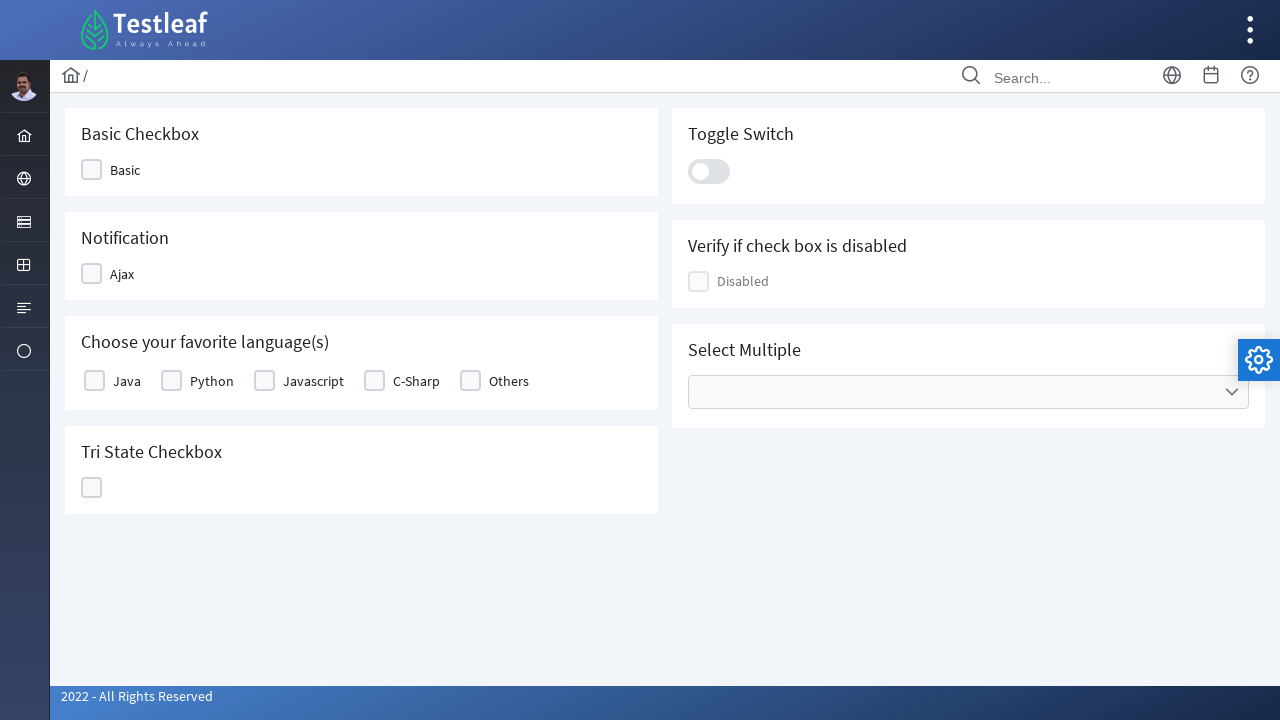

Clicked Basic checkbox at (125, 170) on xpath=//span[text()='Basic']
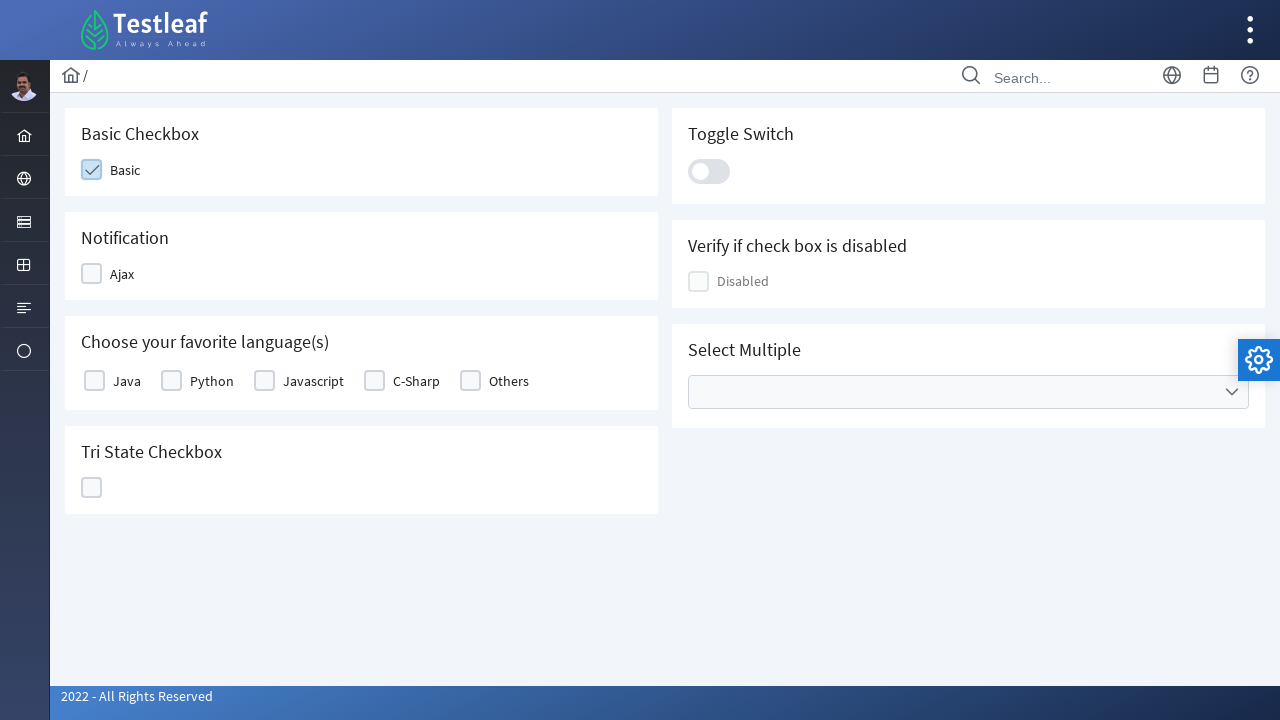

Clicked Ajax checkbox for notification at (122, 274) on xpath=//span[text()='Ajax']
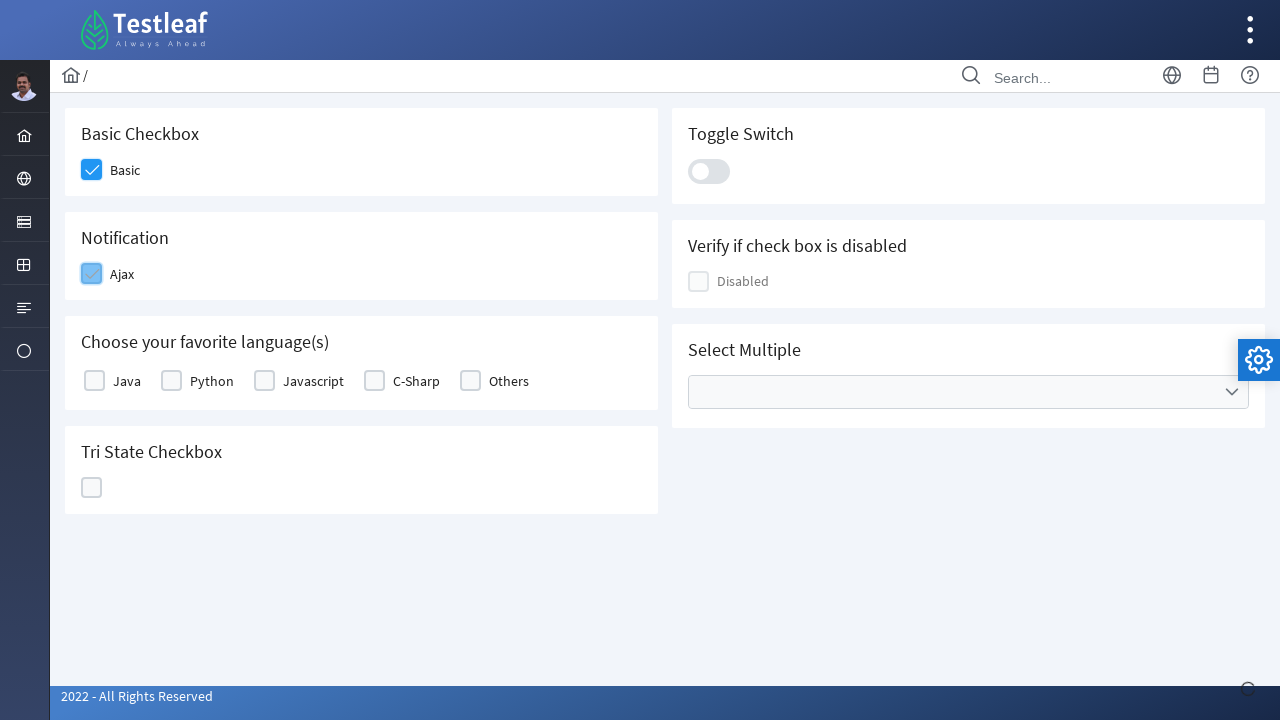

Selected Java from programming languages at (127, 381) on xpath=//label[text()='Java']
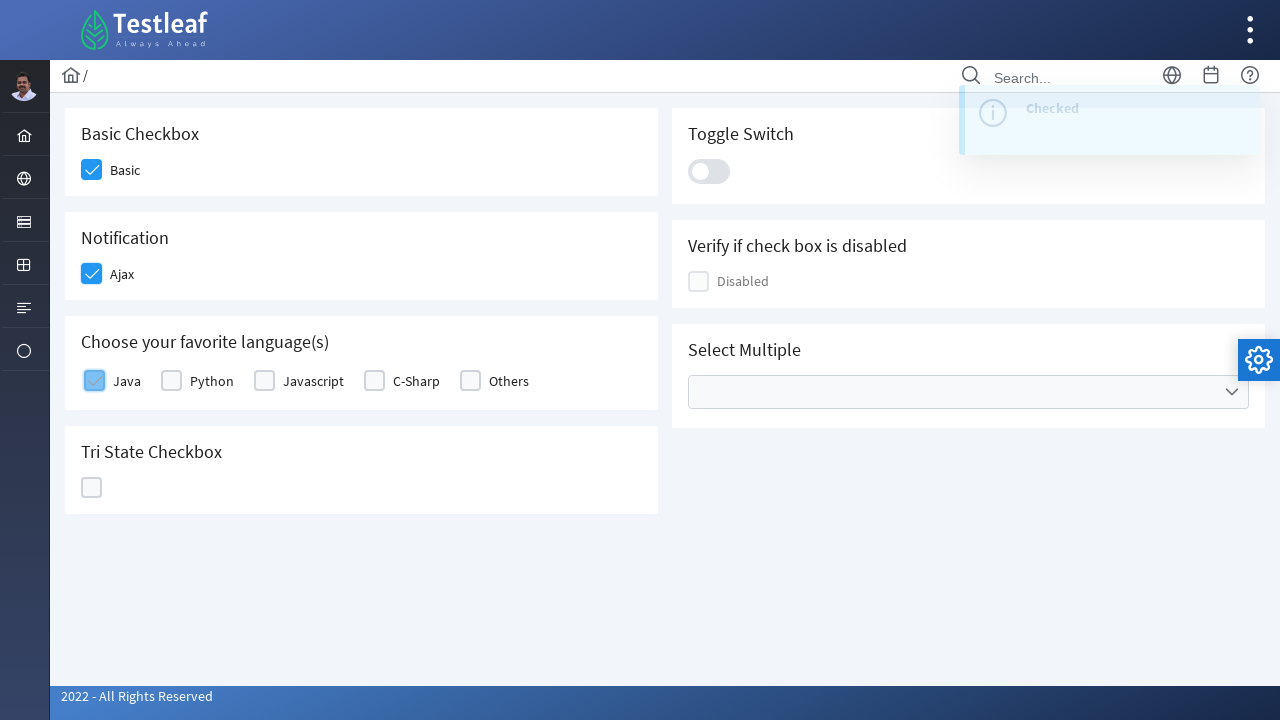

Waited 3 seconds for page to process selection
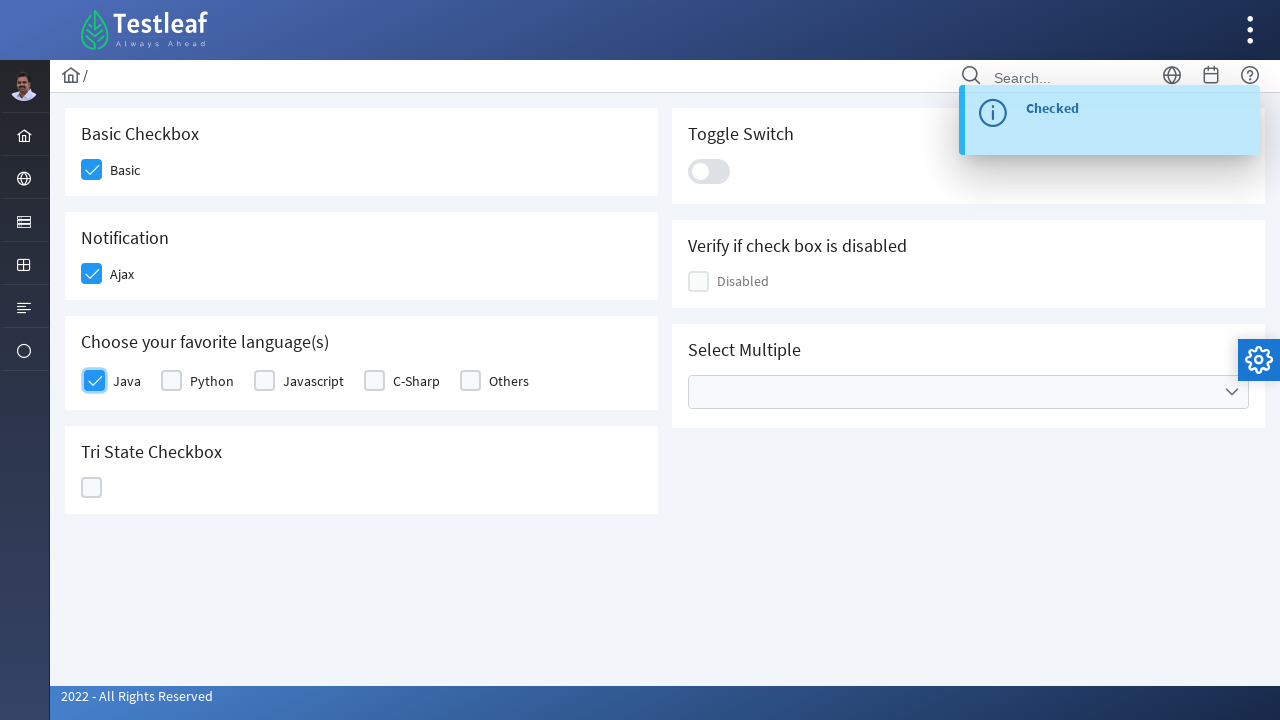

Selected Python from programming languages at (212, 381) on xpath=//label[text()='Python']
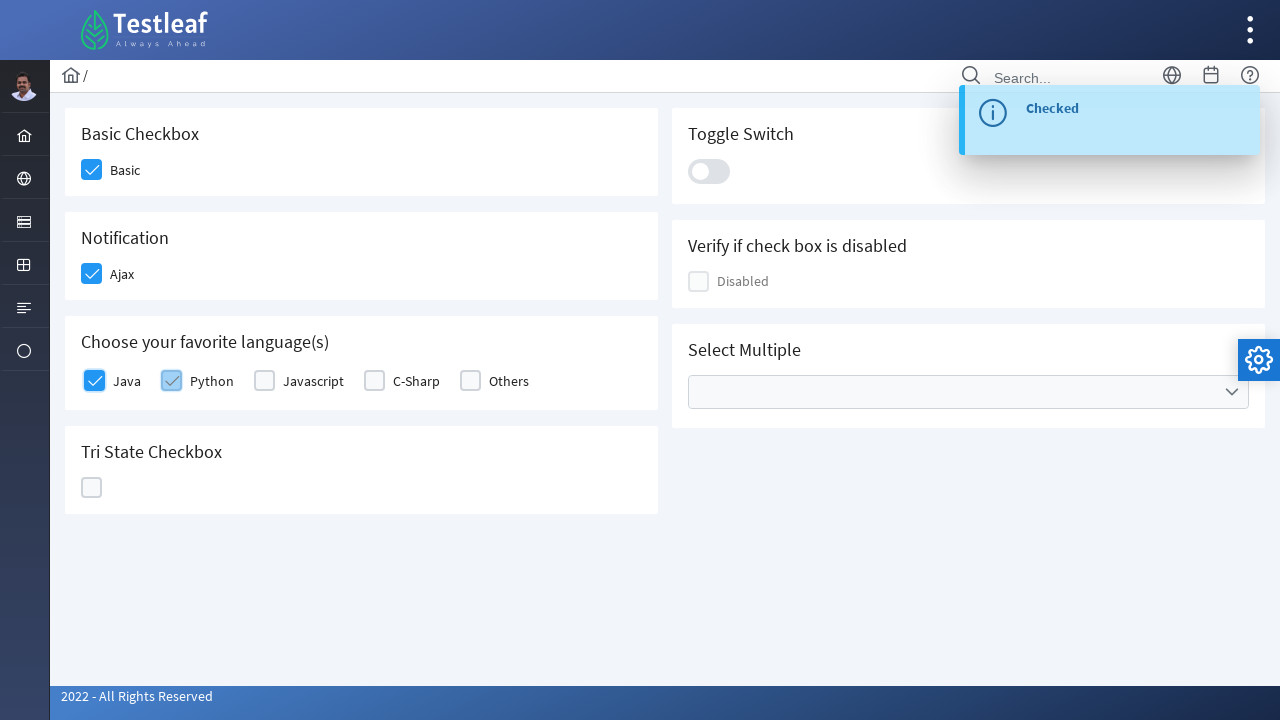

Clicked tri-state checkbox at (92, 488) on xpath=//*[@id='j_idt87:ajaxTriState']/div[2]
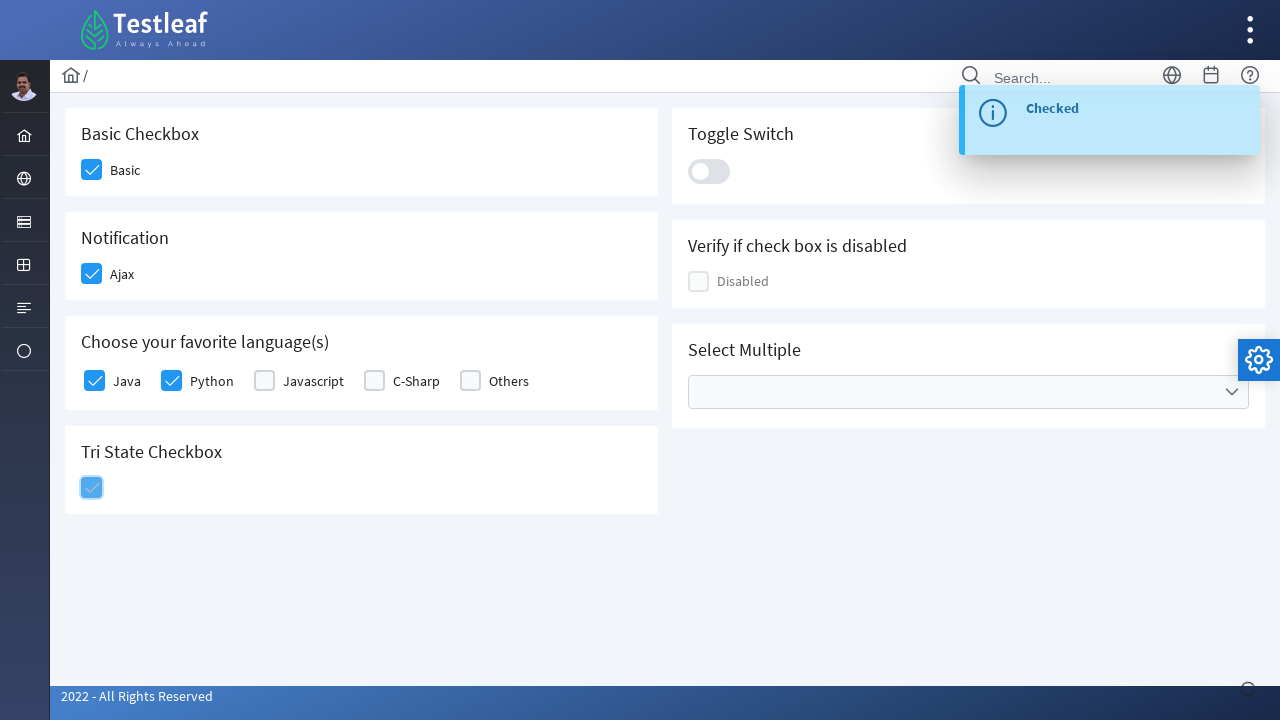

Clicked toggle switch at (709, 171) on .ui-toggleswitch-slider
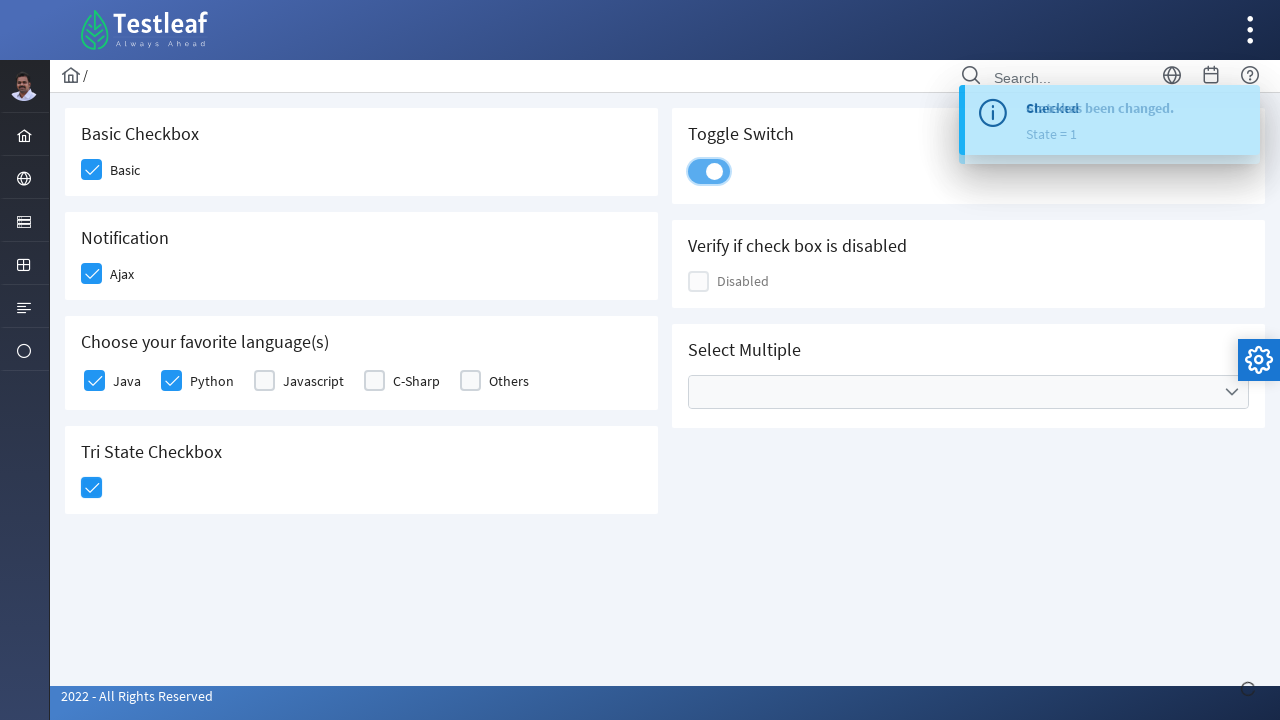

Located checkbox element to check enabled state
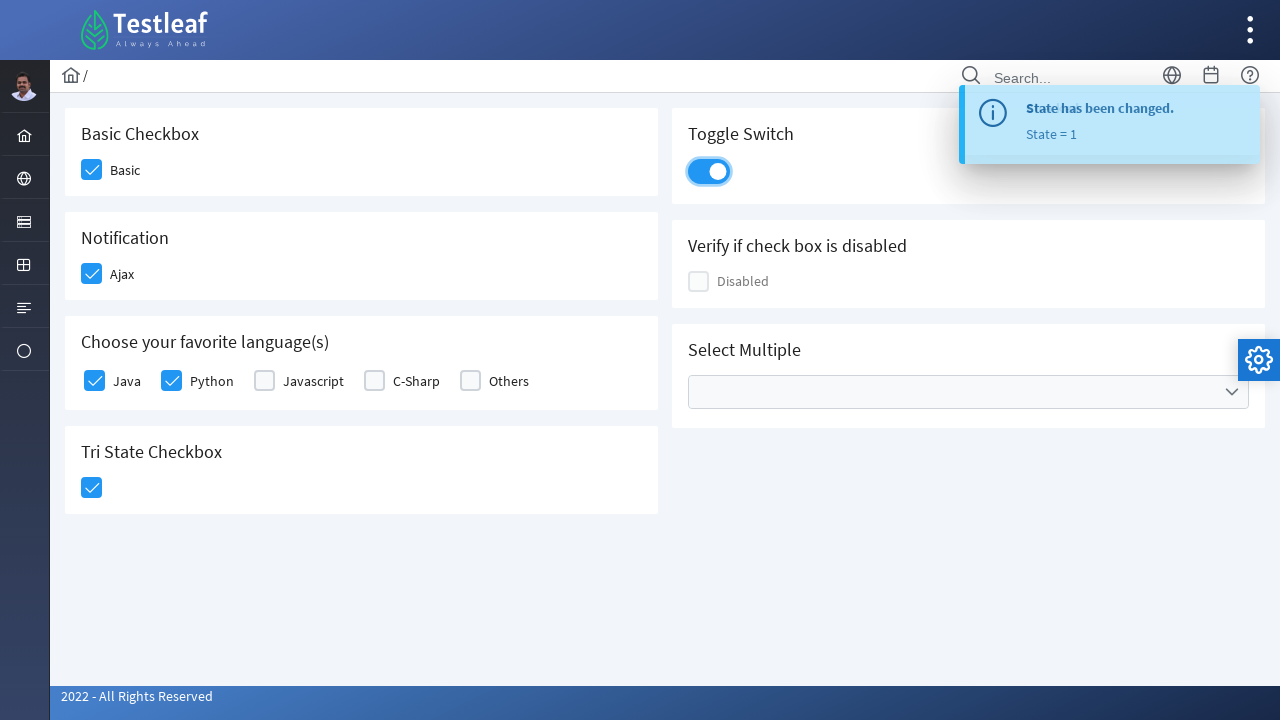

Verified checkbox is disabled
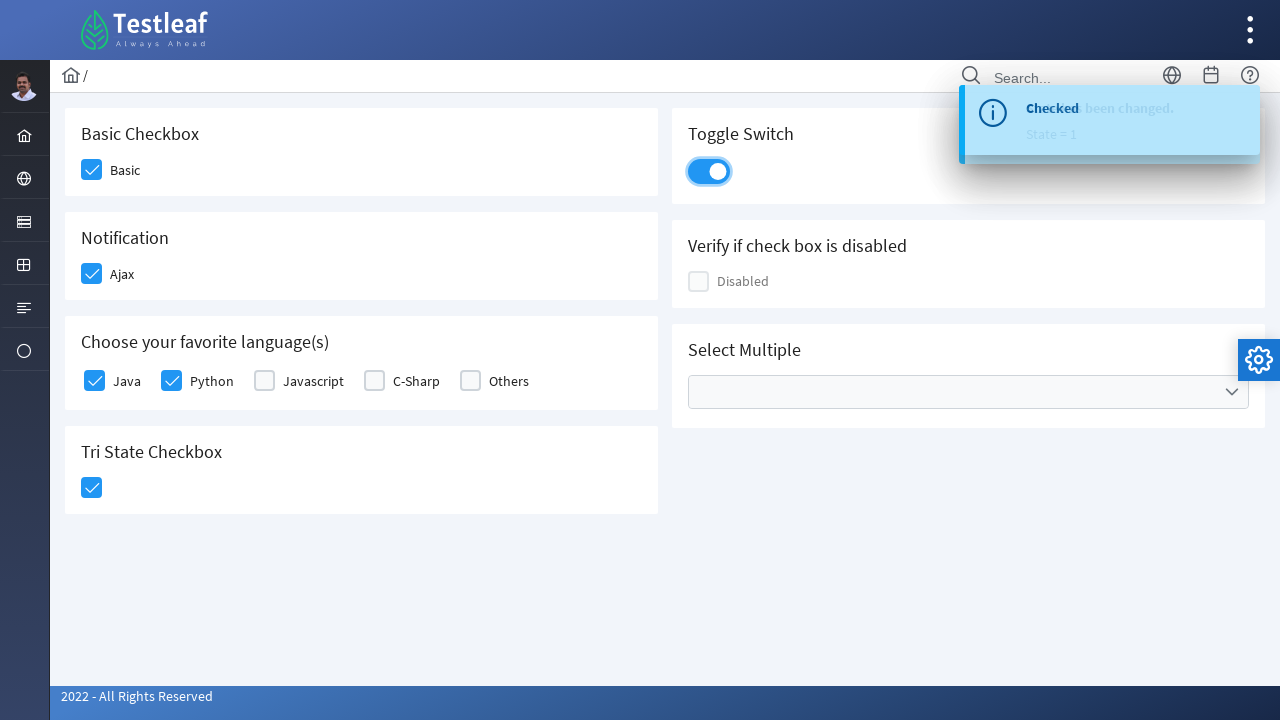

Clicked cities dropdown at (968, 392) on xpath=//ul[@data-label='Cities']
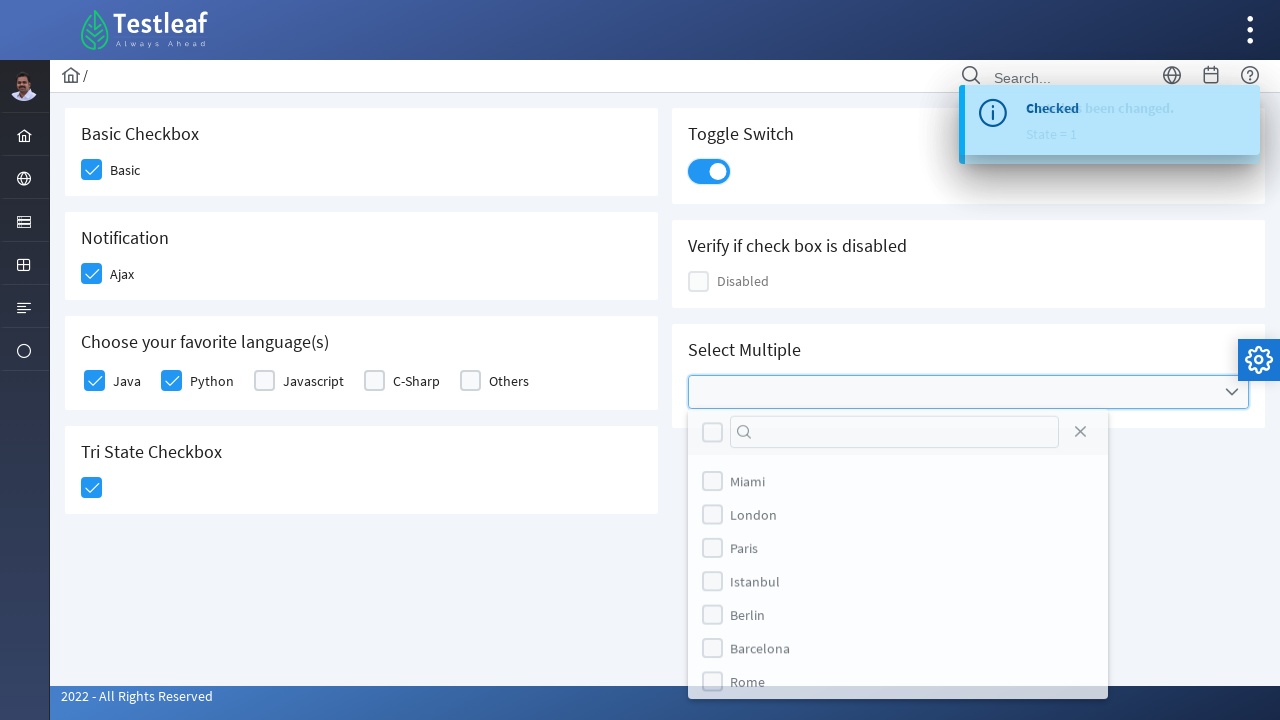

Selected first city option from dropdown at (712, 433) on xpath=//*[@id='j_idt87:multiple_panel']/div[1]/div[1]/div[2]
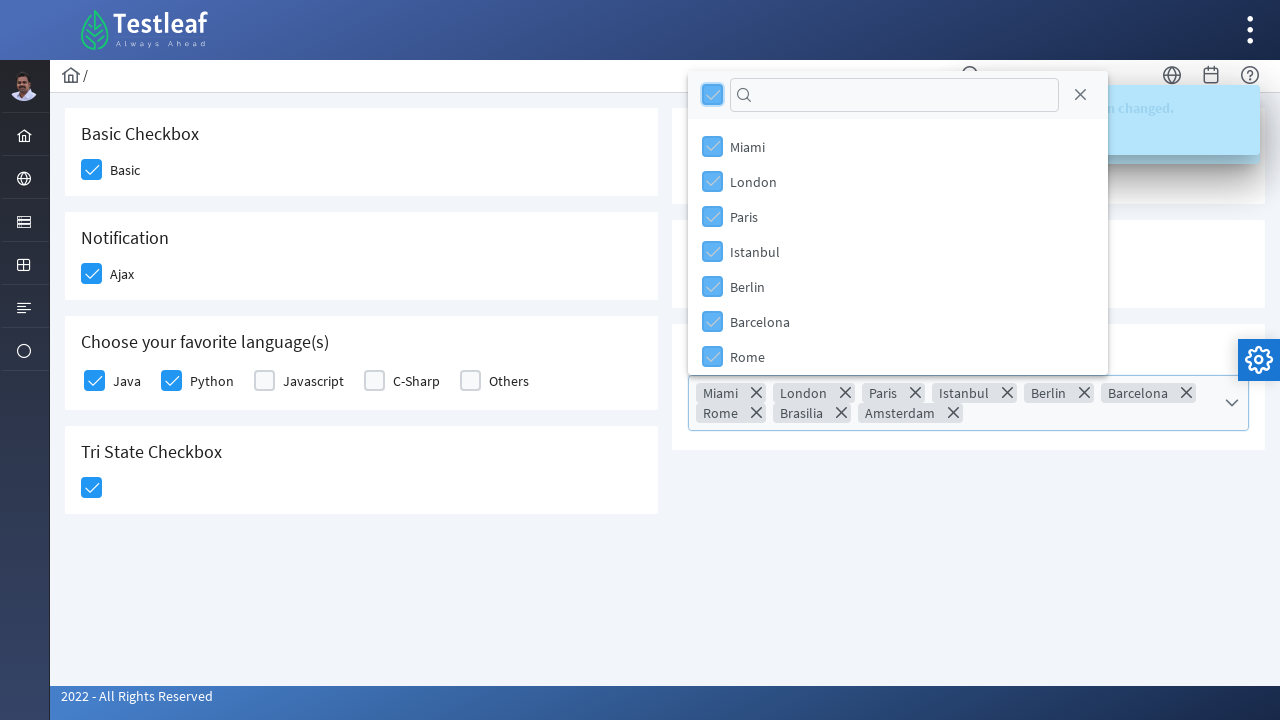

Waited 2 seconds for dropdown to process selection
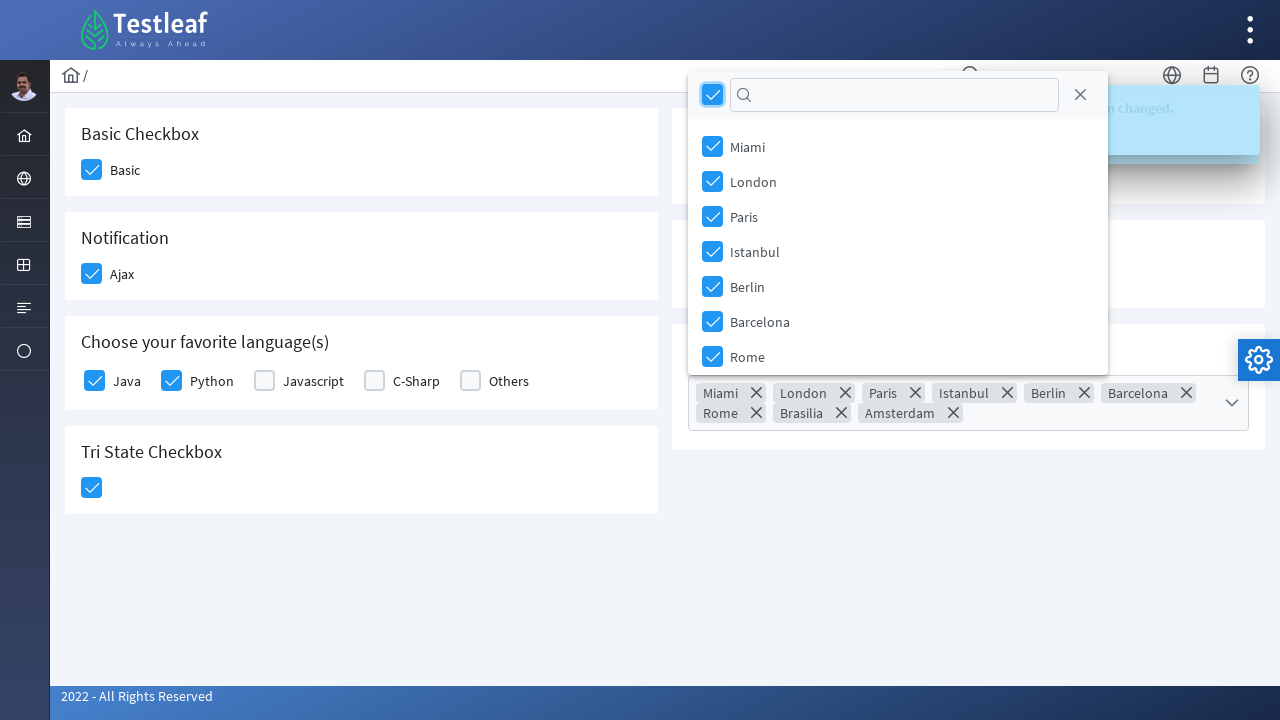

Closed the dropdown at (1080, 95) on xpath=//a[@aria-label='Close']
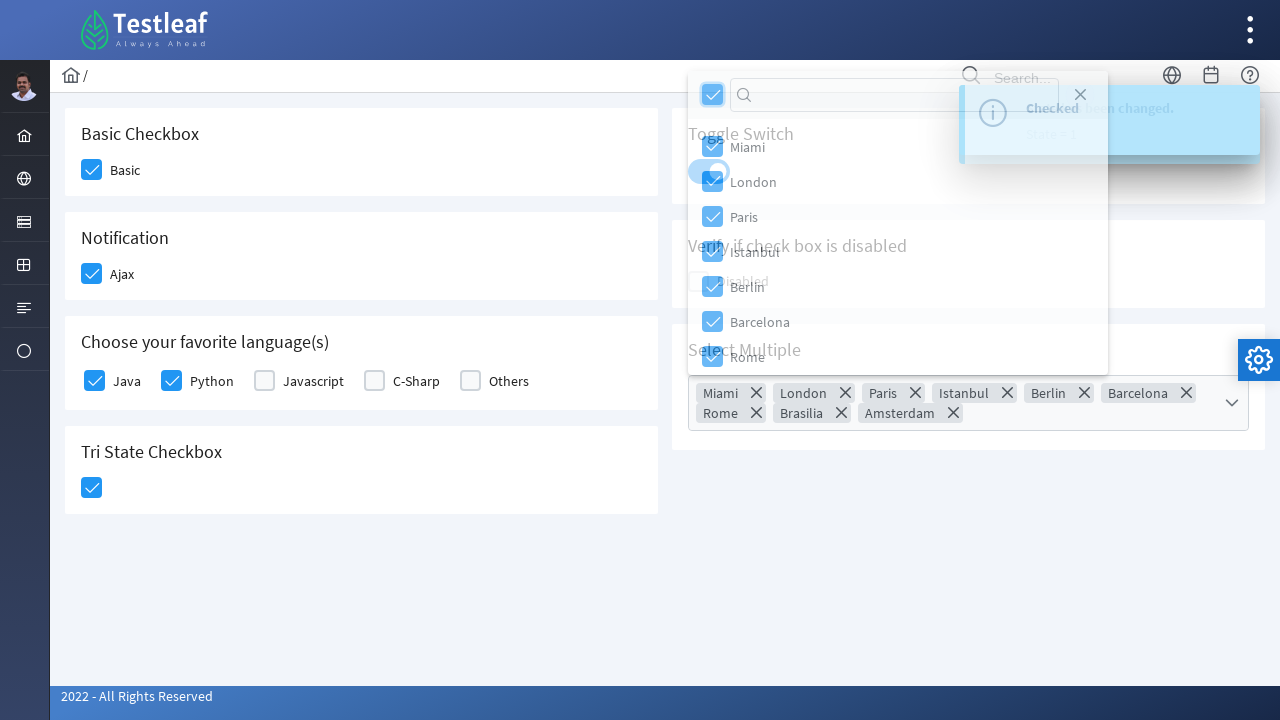

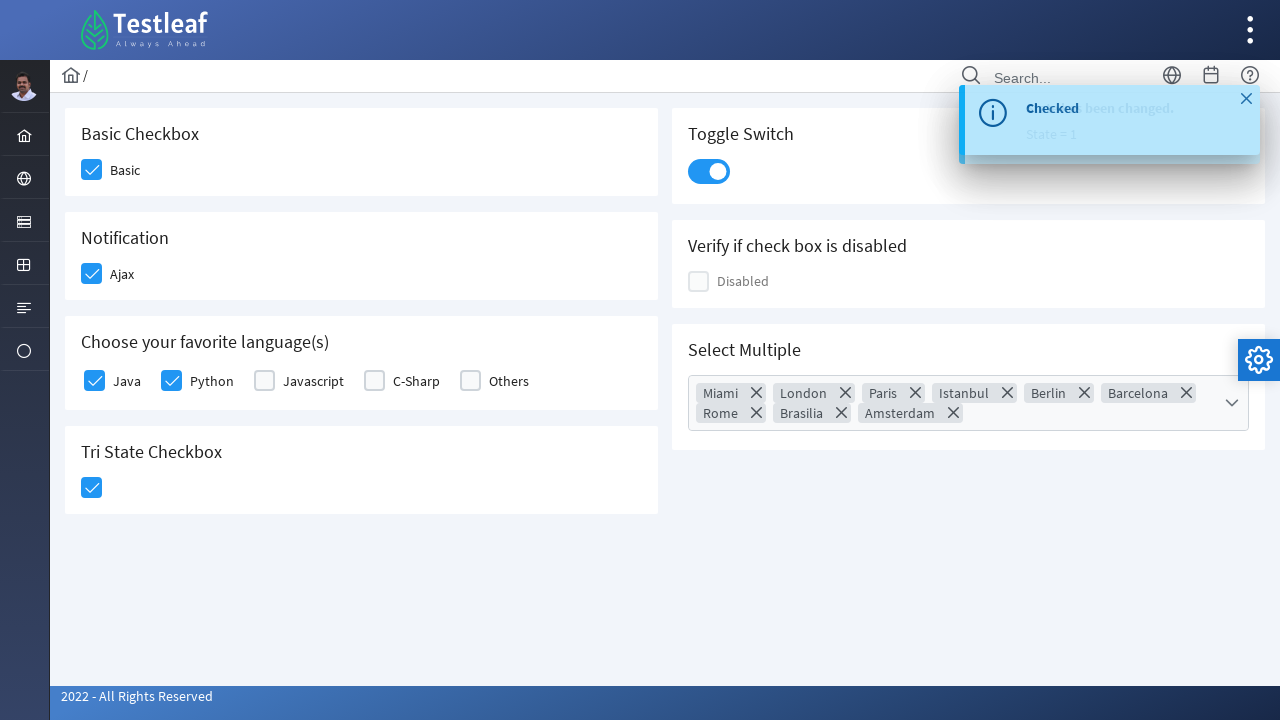